Navigates to a free proxy list page and clicks the download button to initiate proxy list download

Starting URL: https://geonode.com/free-proxy-list

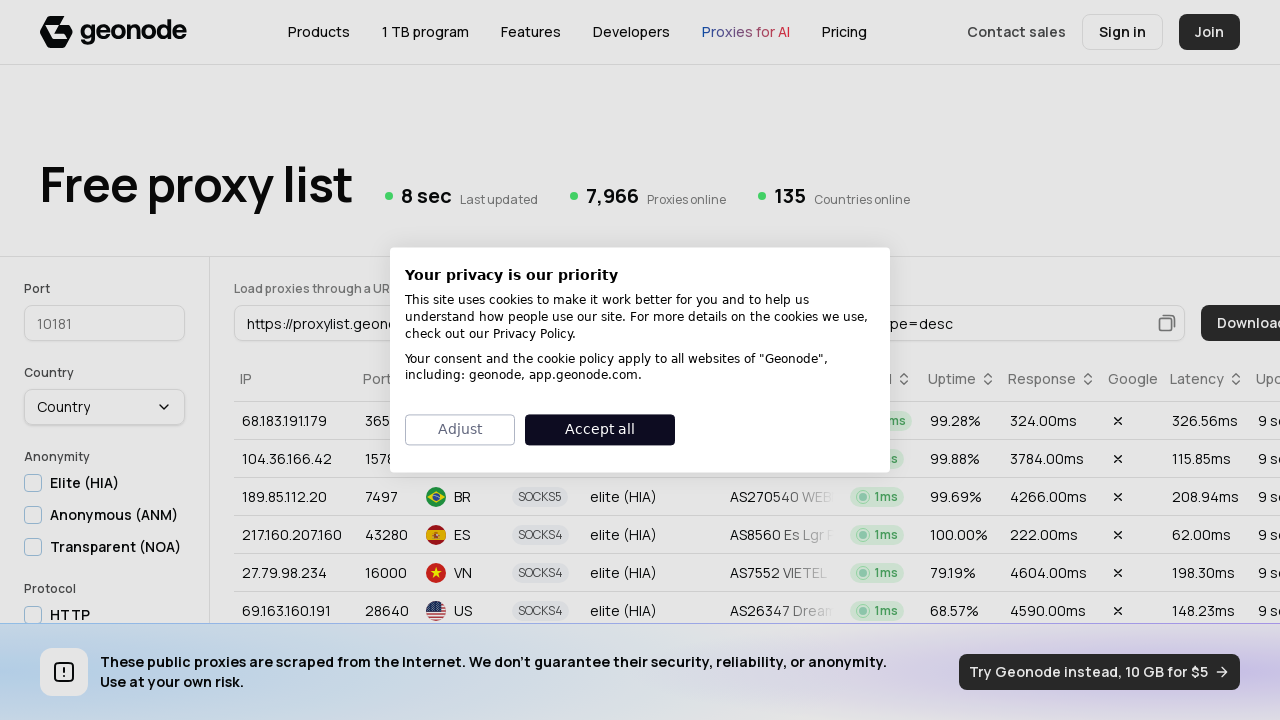

Navigated to free proxy list page at https://geonode.com/free-proxy-list
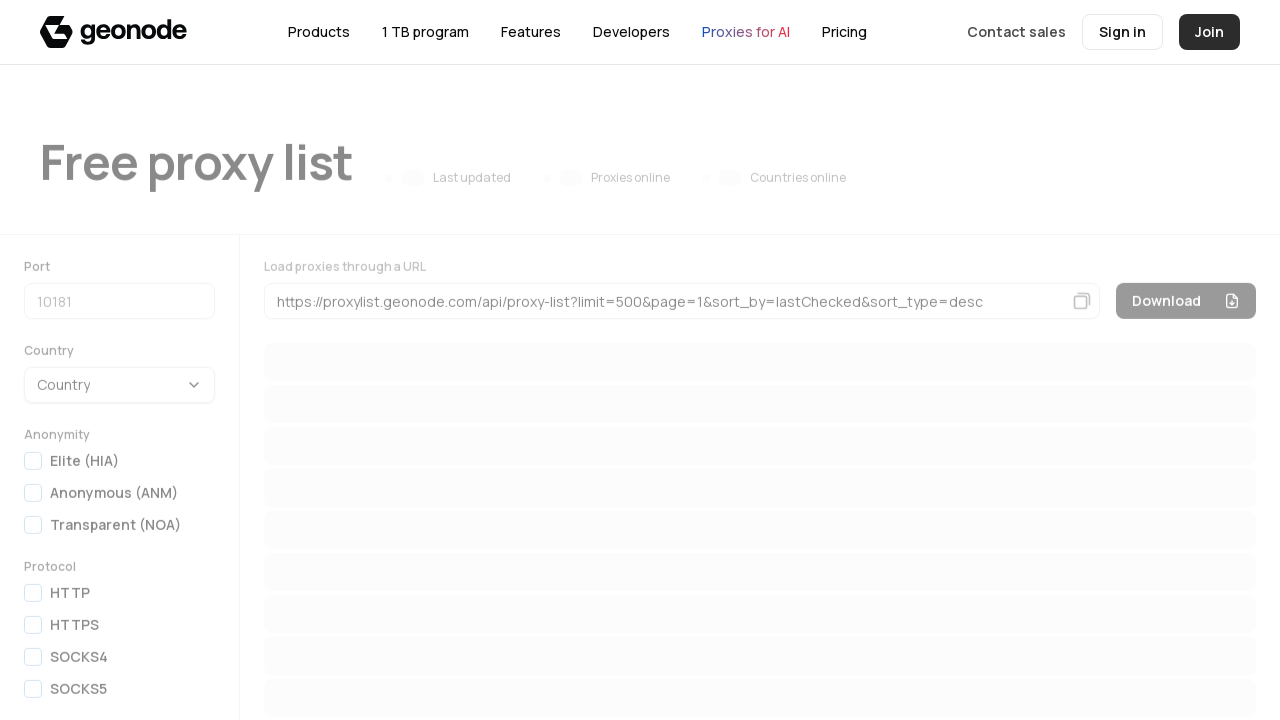

Download button appeared on the page
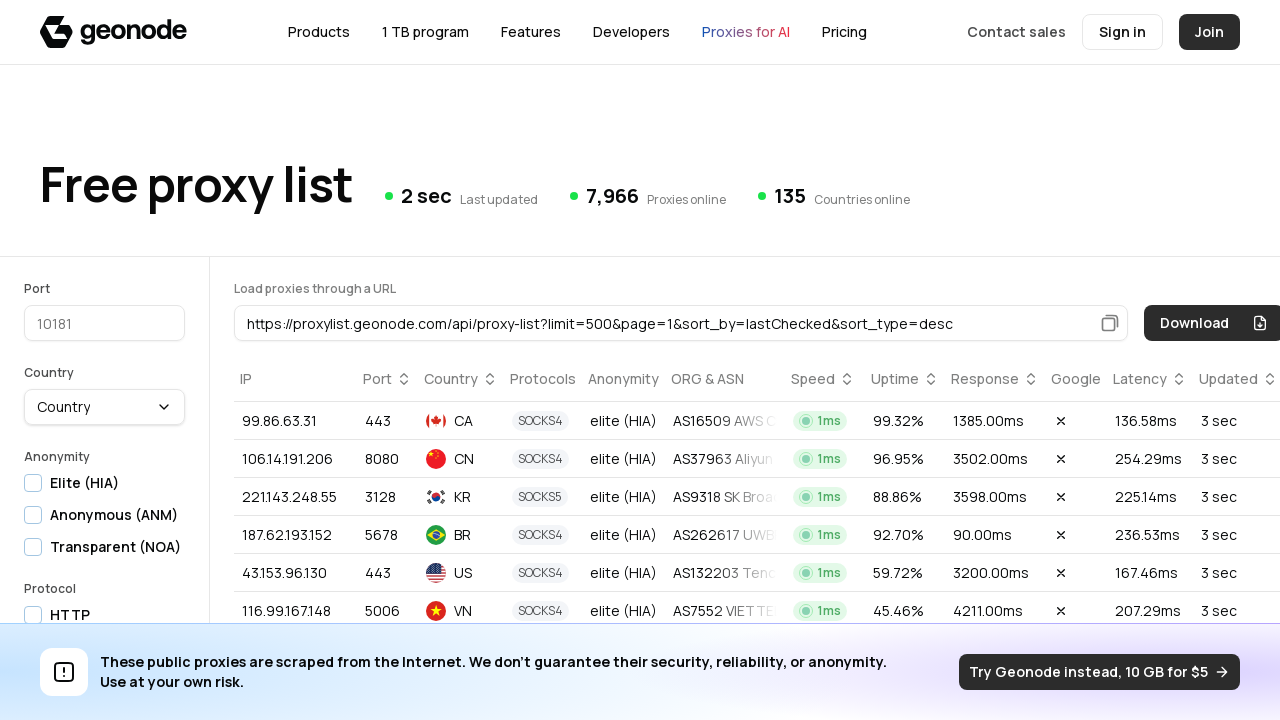

Clicked the download button to initiate proxy list download at (1210, 323) on button:has-text('Download')
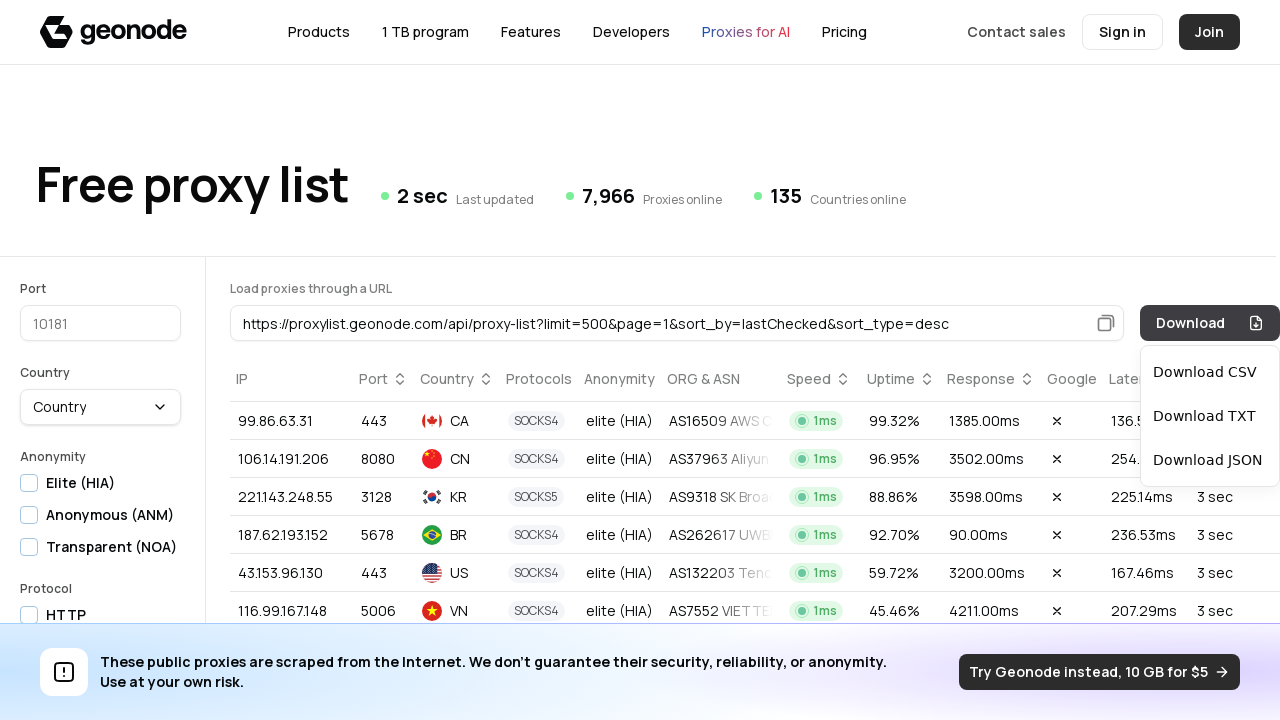

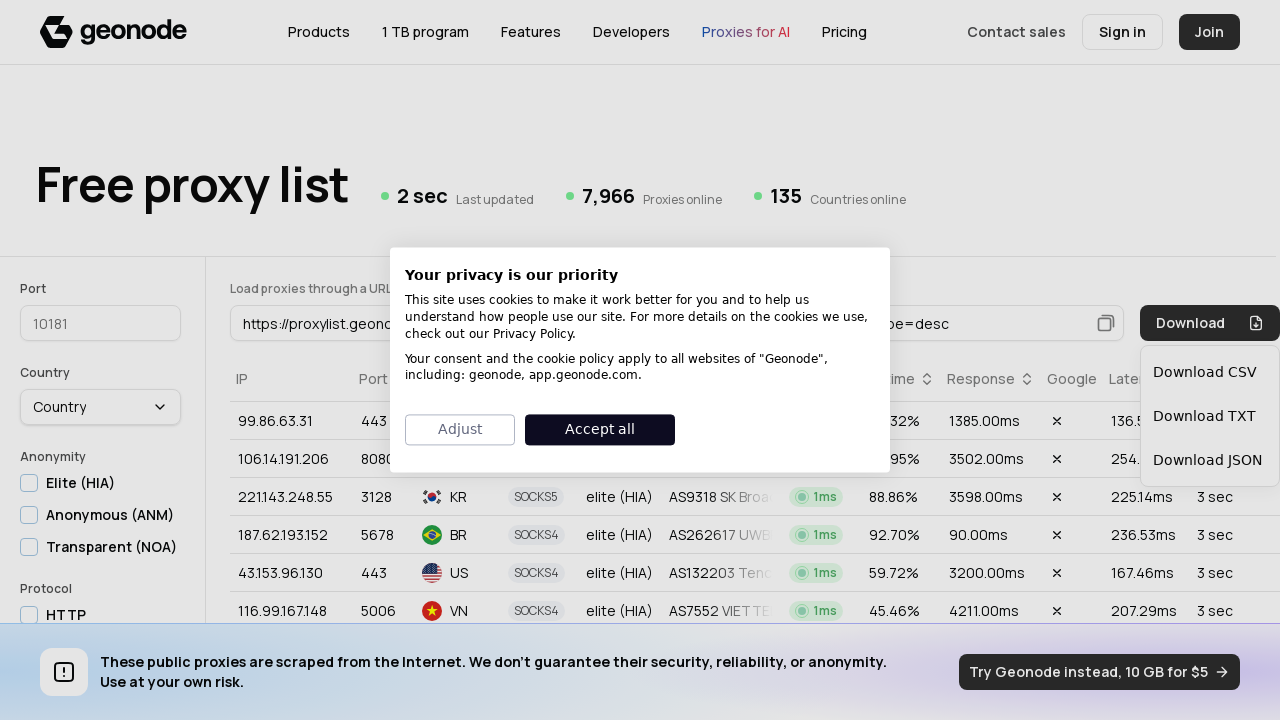